Tests navigation between otto.de and wisequarter.com websites, verifying page titles and URLs contain specific keywords, and testing browser navigation controls (back, refresh, forward)

Starting URL: https://www.otto.de

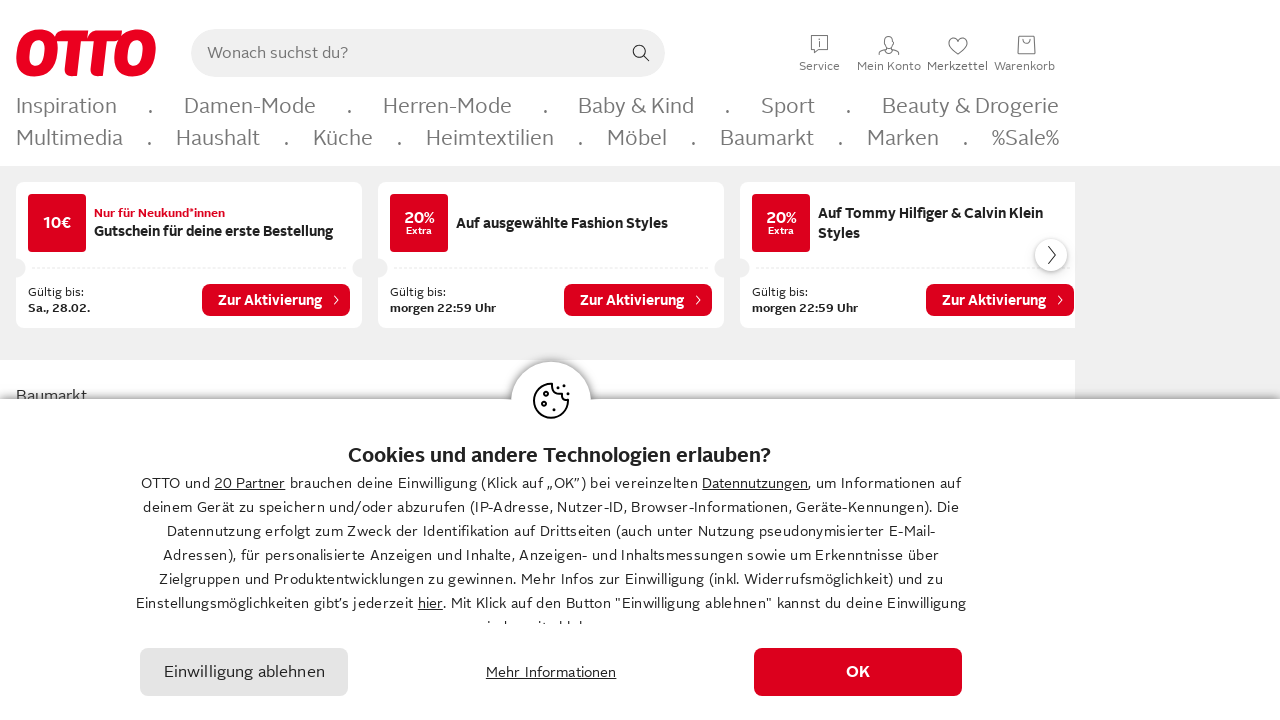

Retrieved page title from otto.de
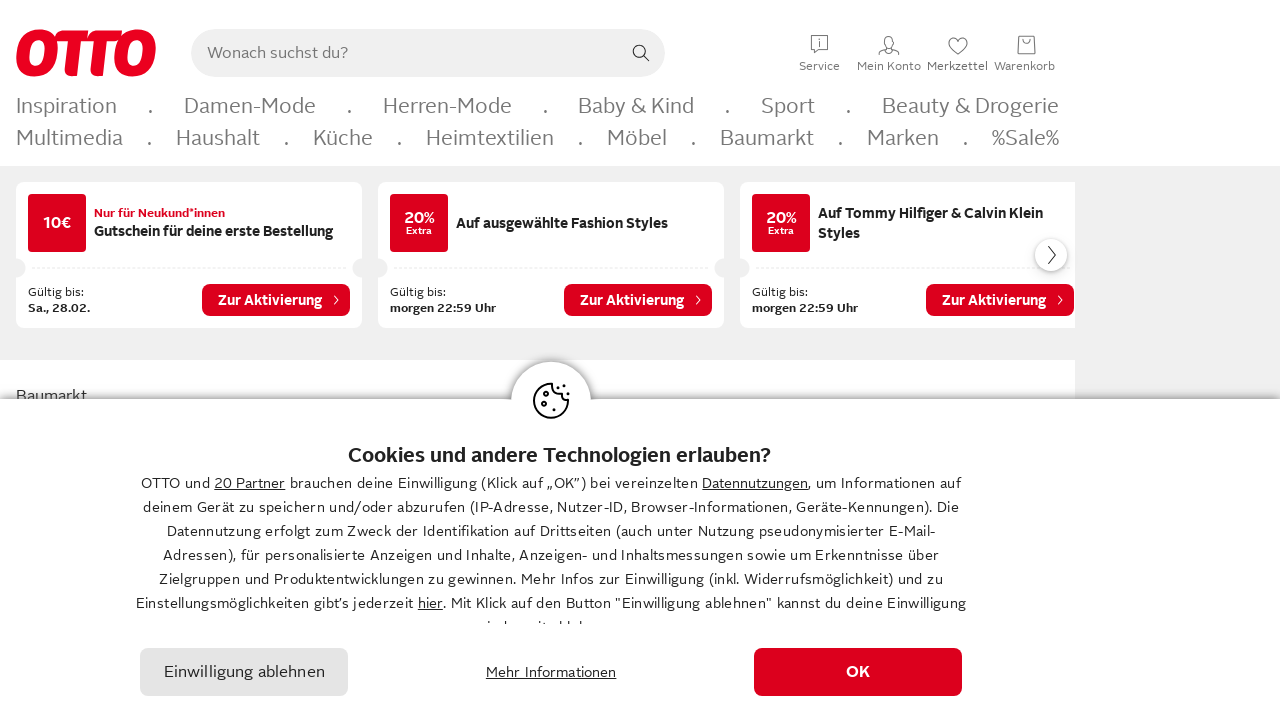

Retrieved page URL from otto.de
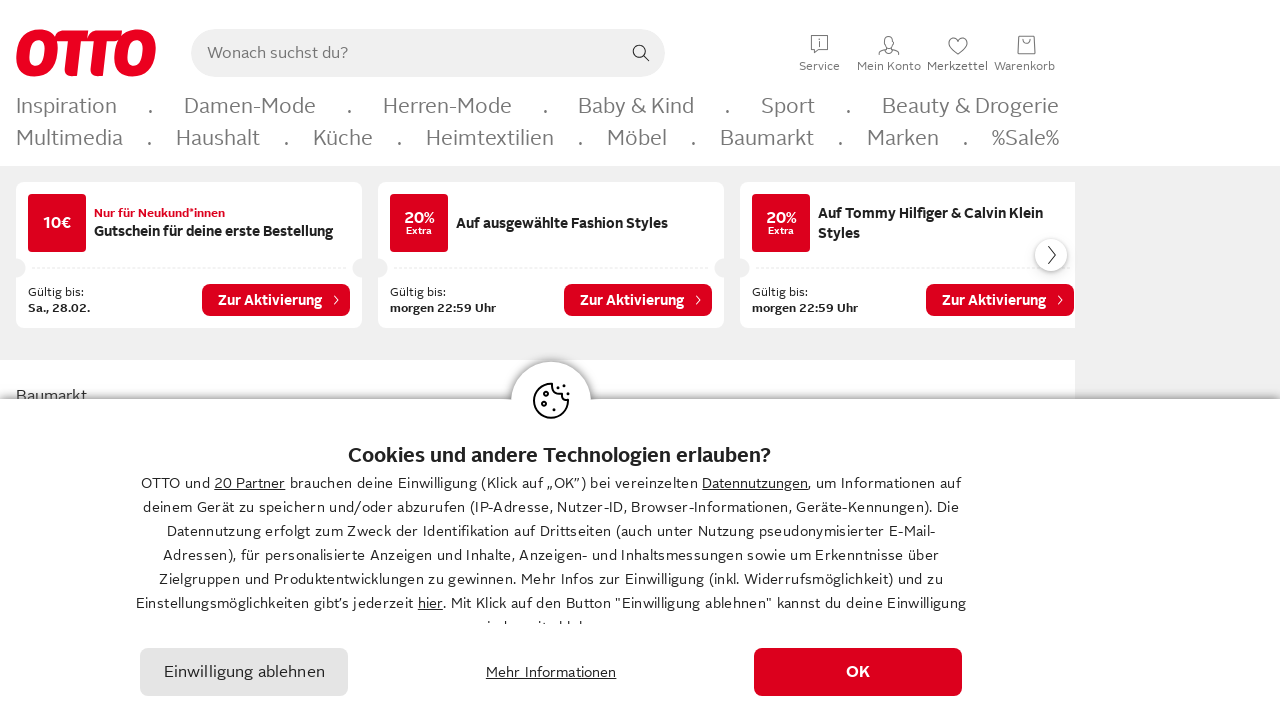

Verified that otto.de page title contains 'OTTO'
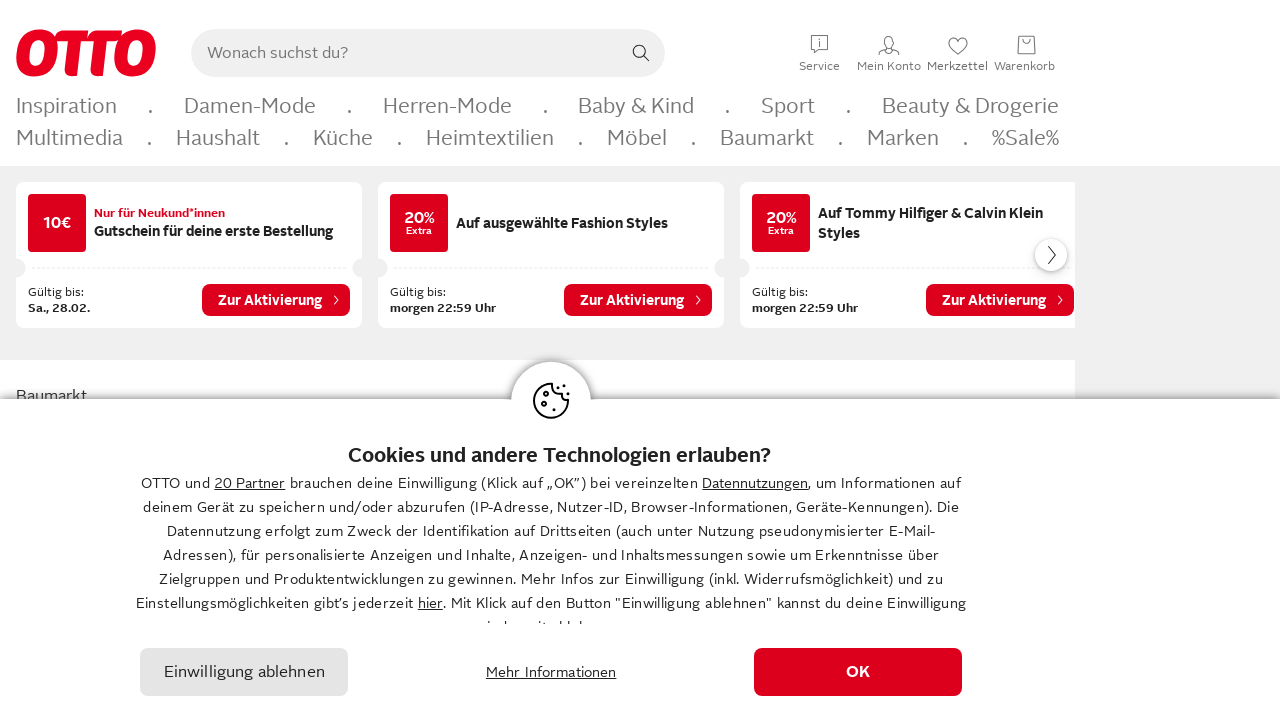

Verified that otto.de page URL contains 'OTTO'
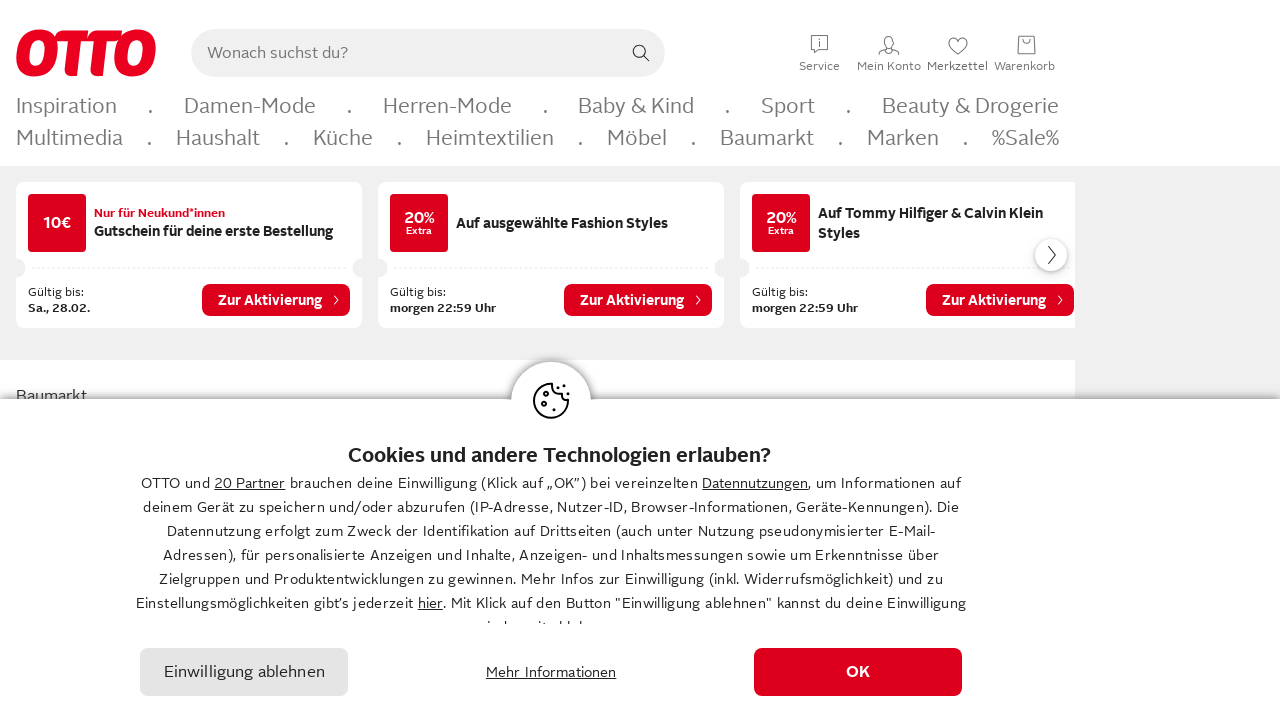

Navigated to wisequarter.com
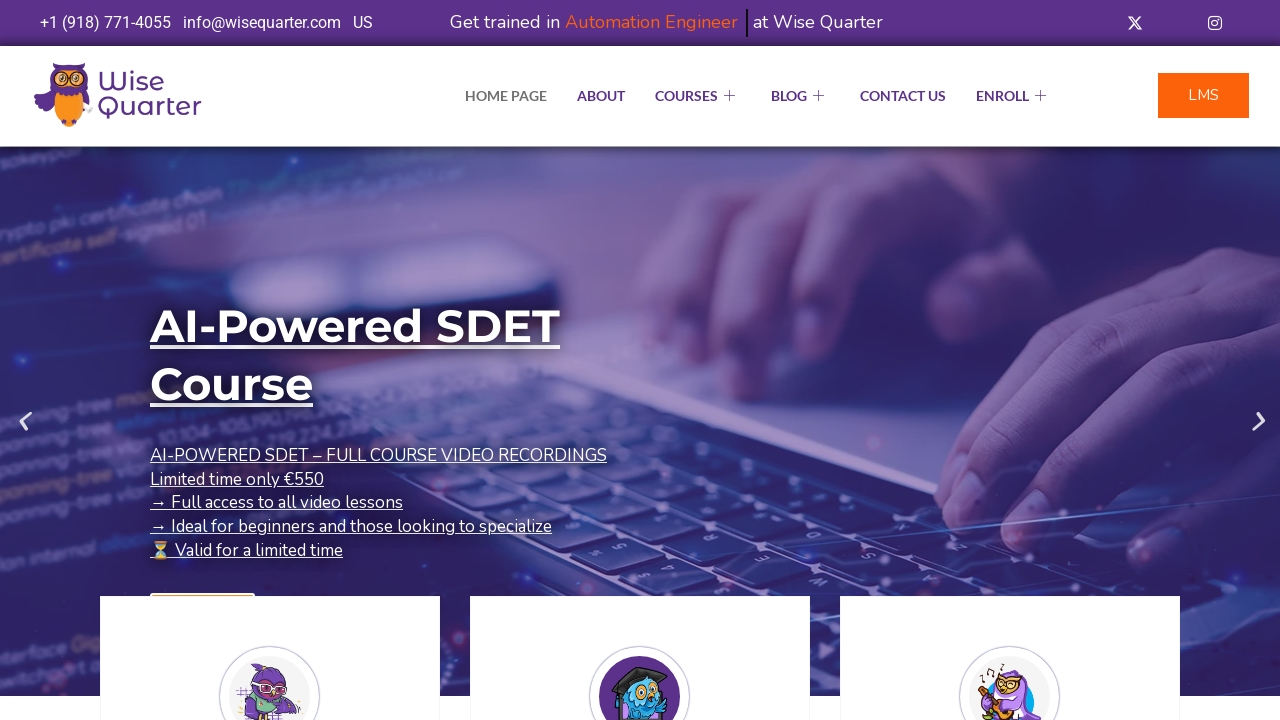

Retrieved page title from wisequarter.com
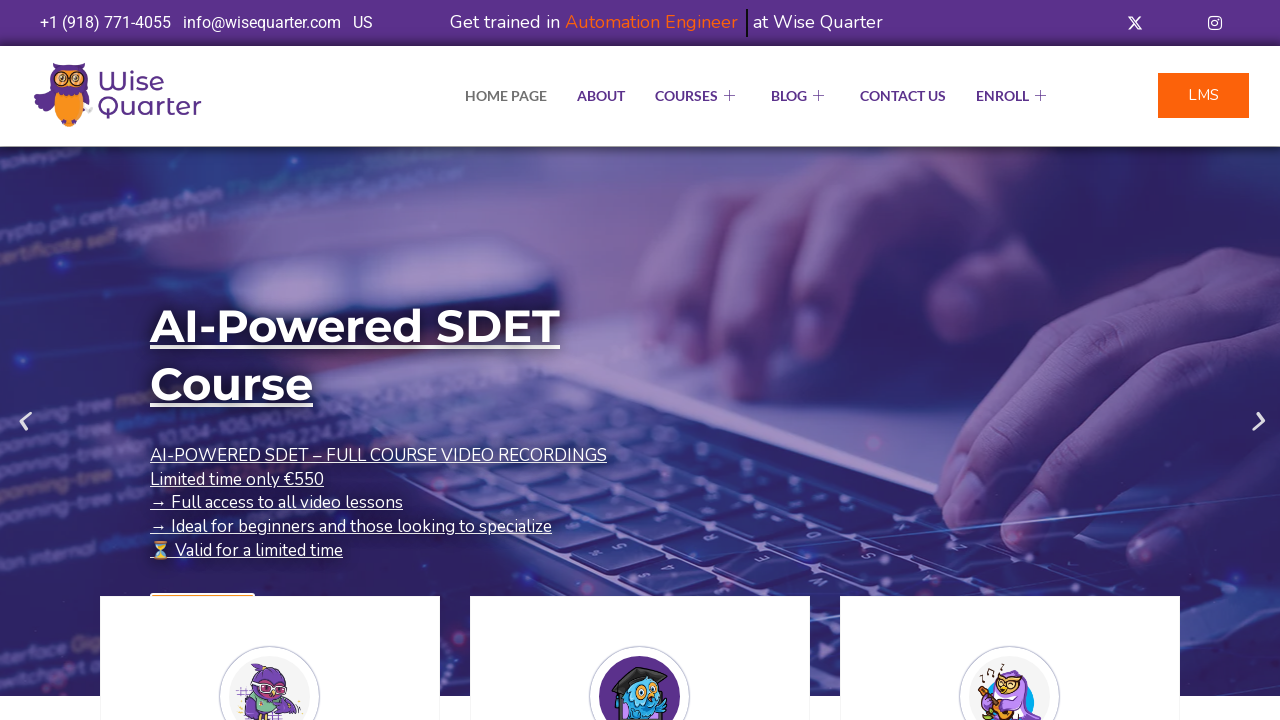

Retrieved page URL from wisequarter.com
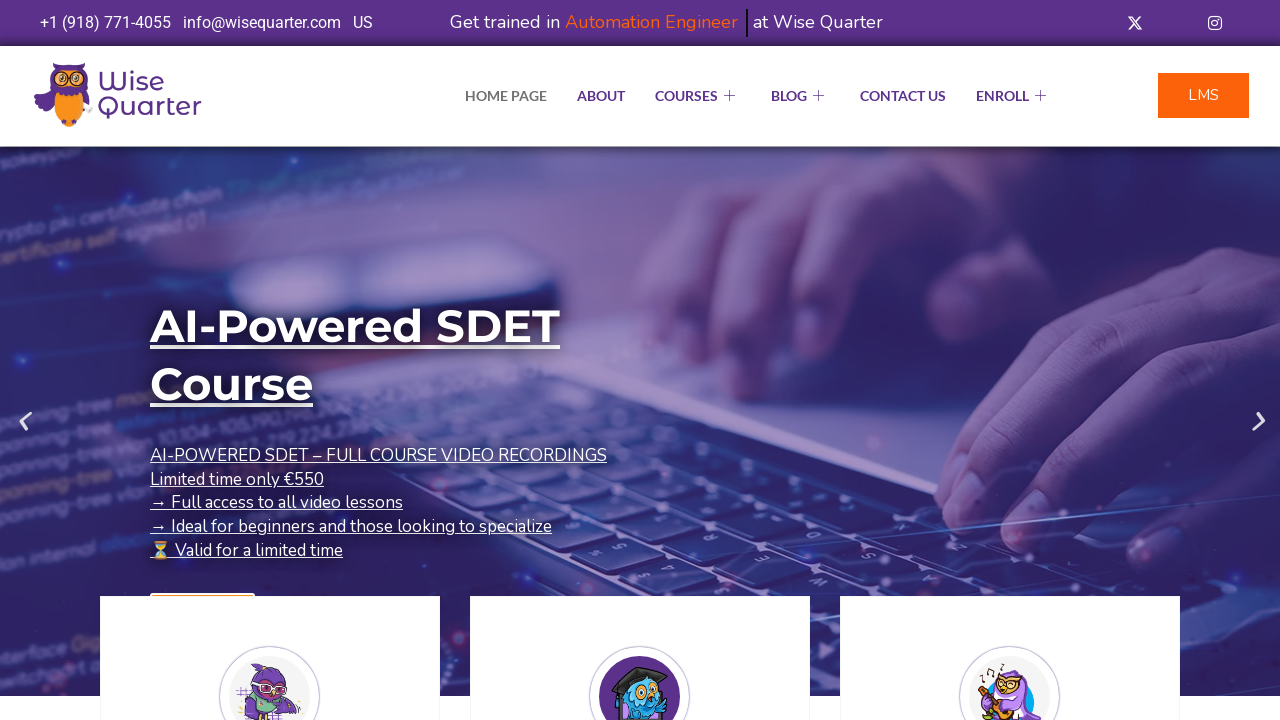

Verified that wisequarter.com page title contains 'Quarter'
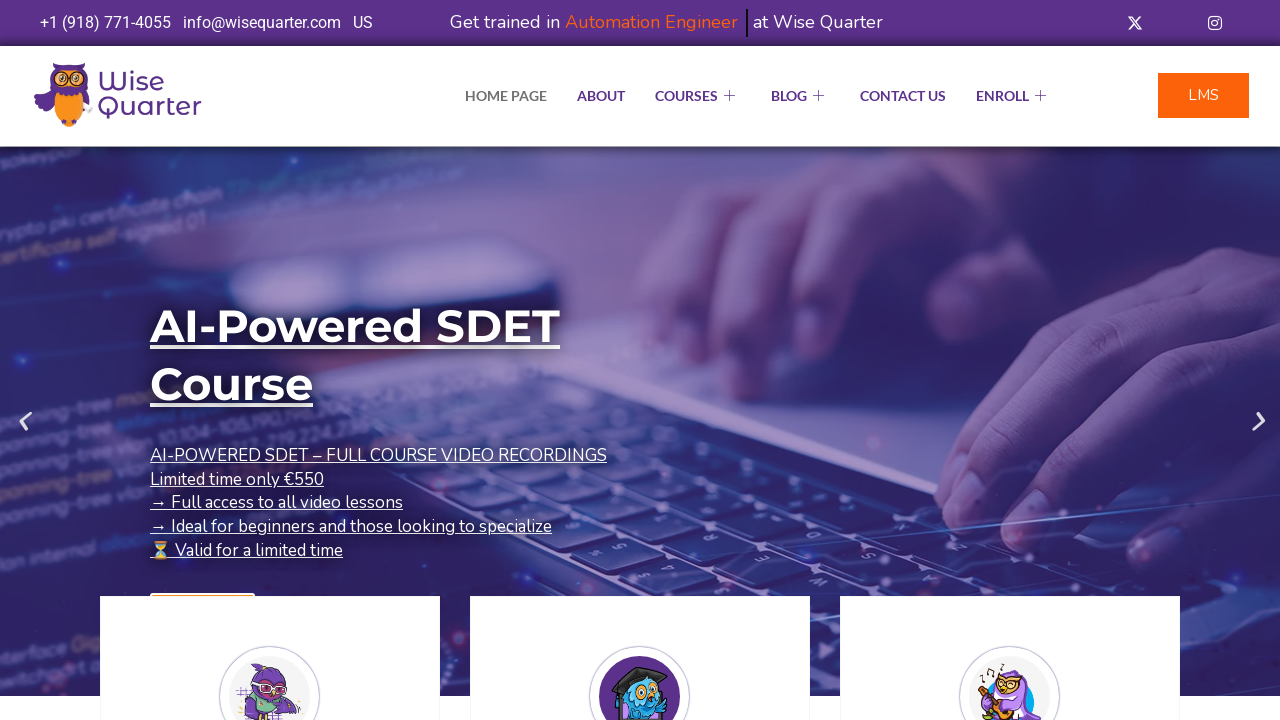

Verified that wisequarter.com page URL contains 'Quarter'
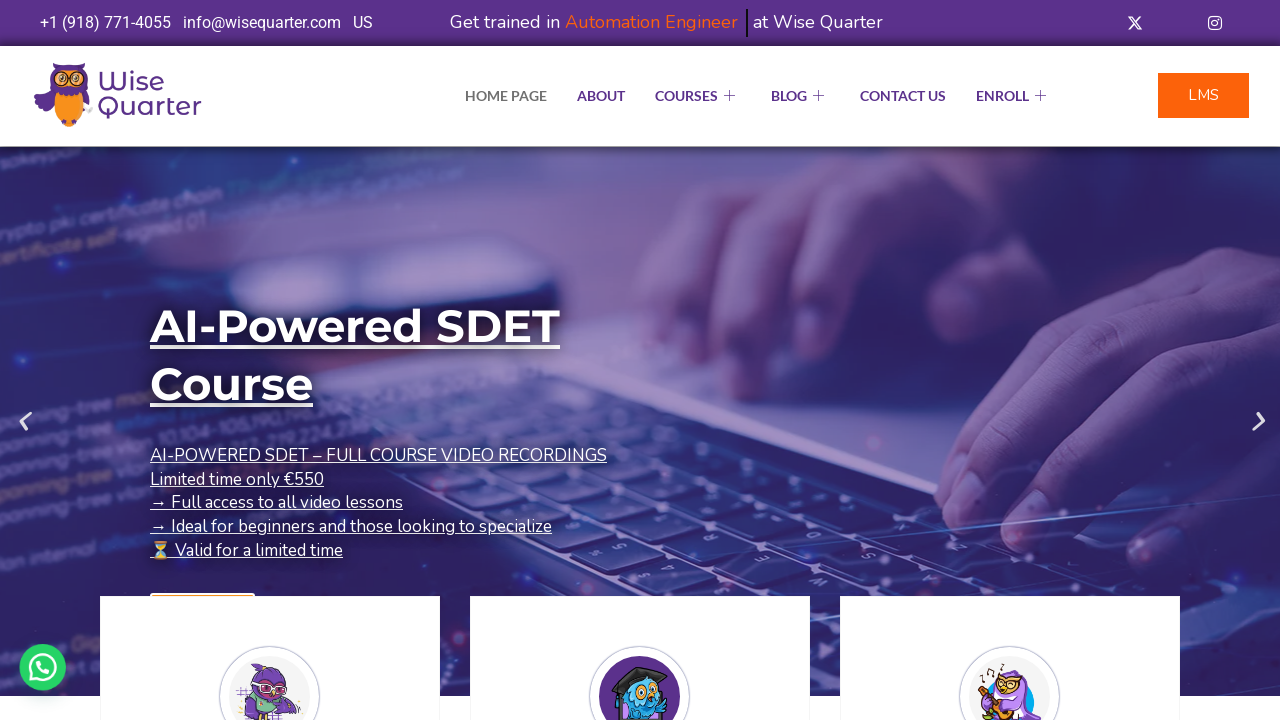

Navigated back to otto.de using browser back button
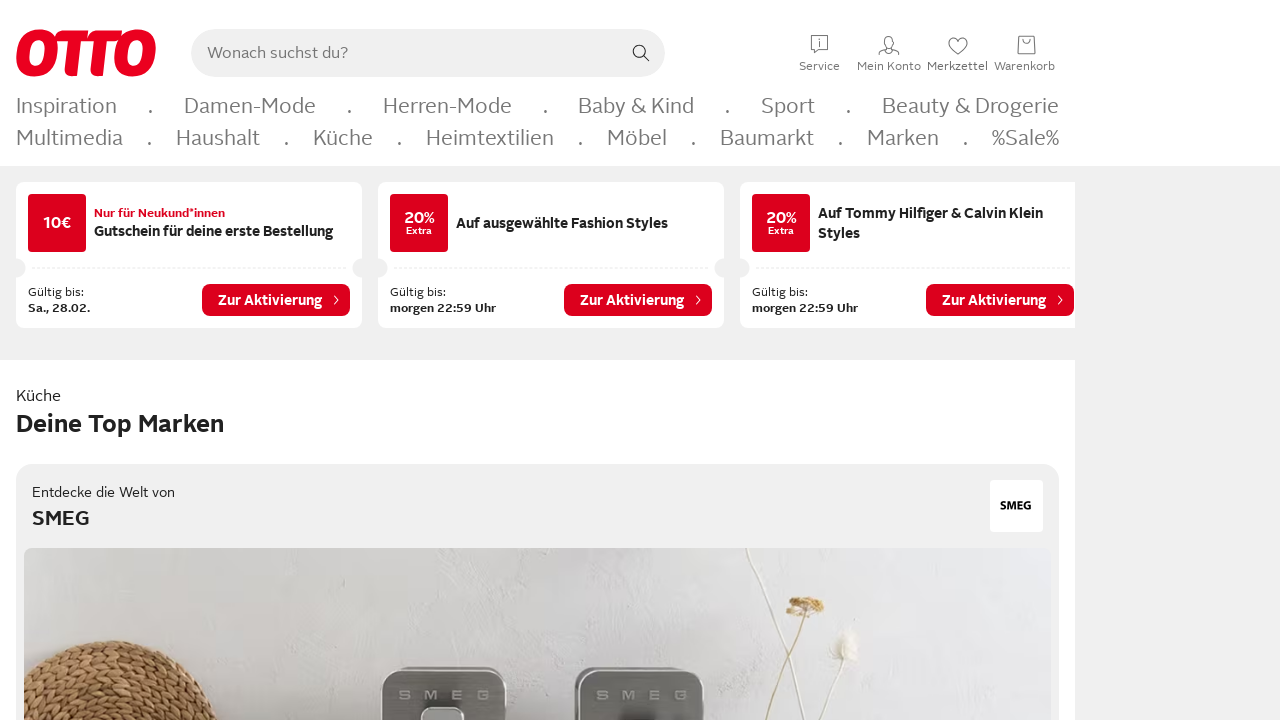

Refreshed the current page
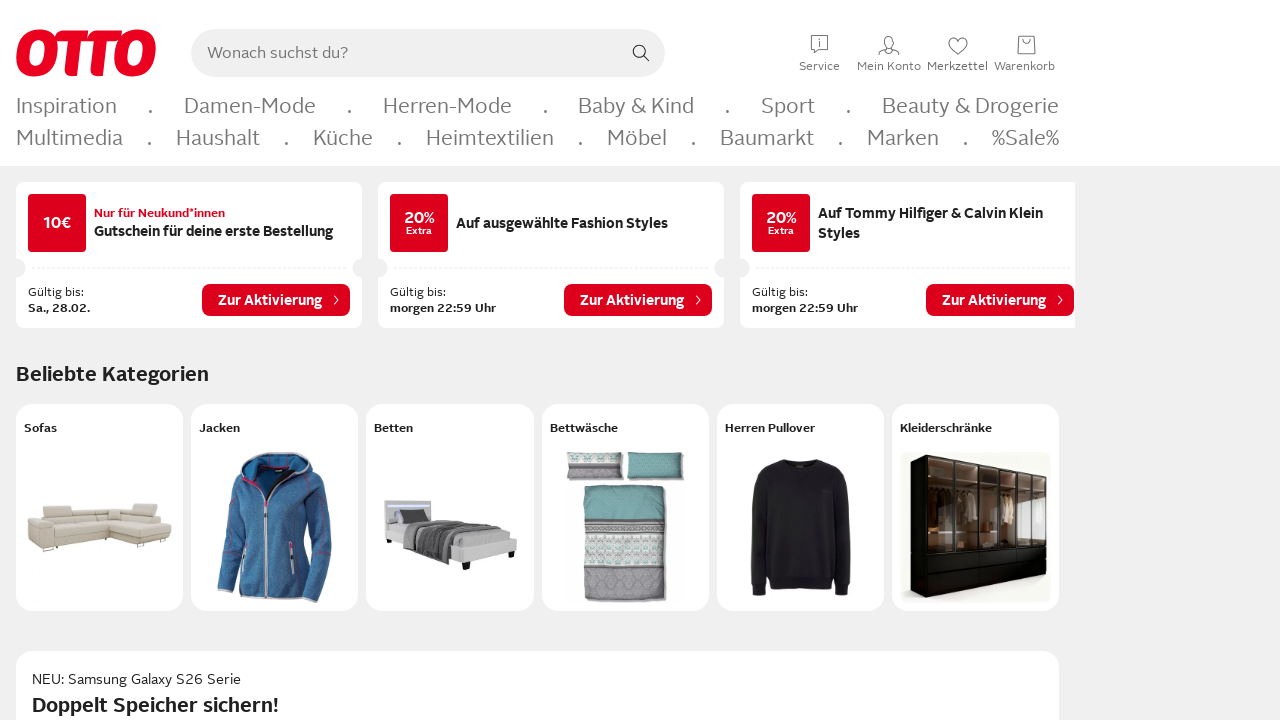

Navigated forward to wisequarter.com using browser forward button
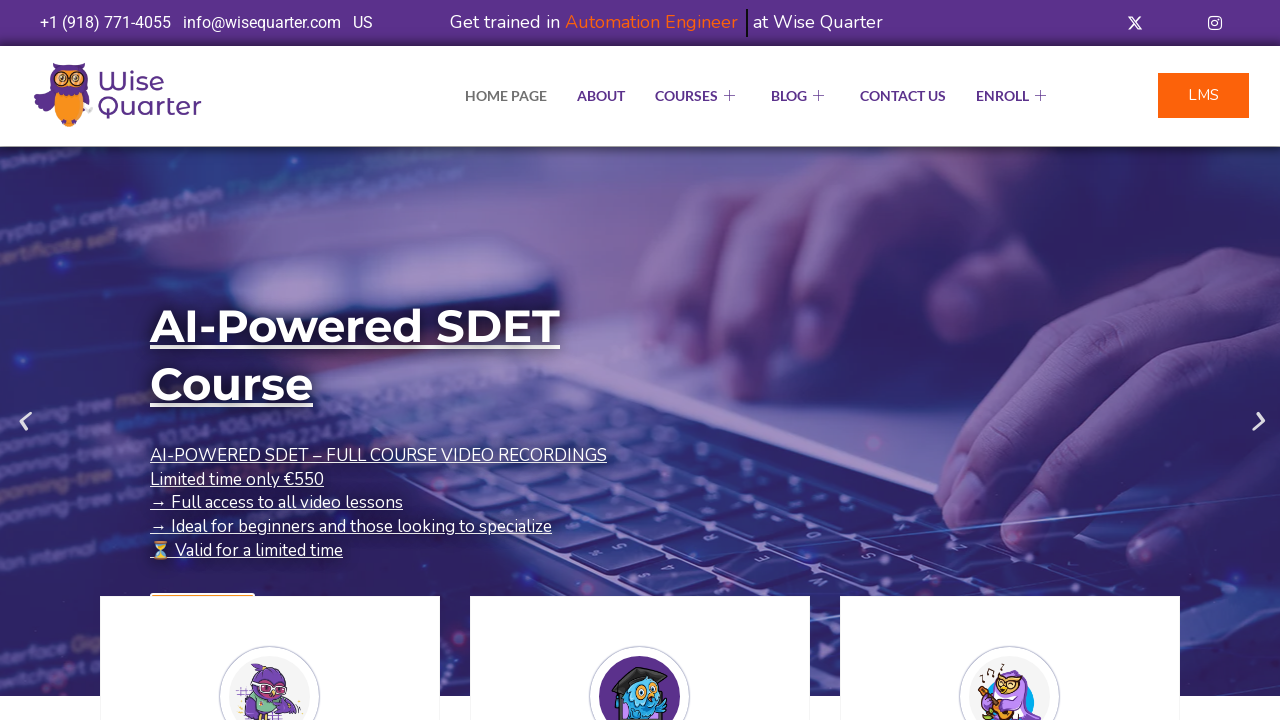

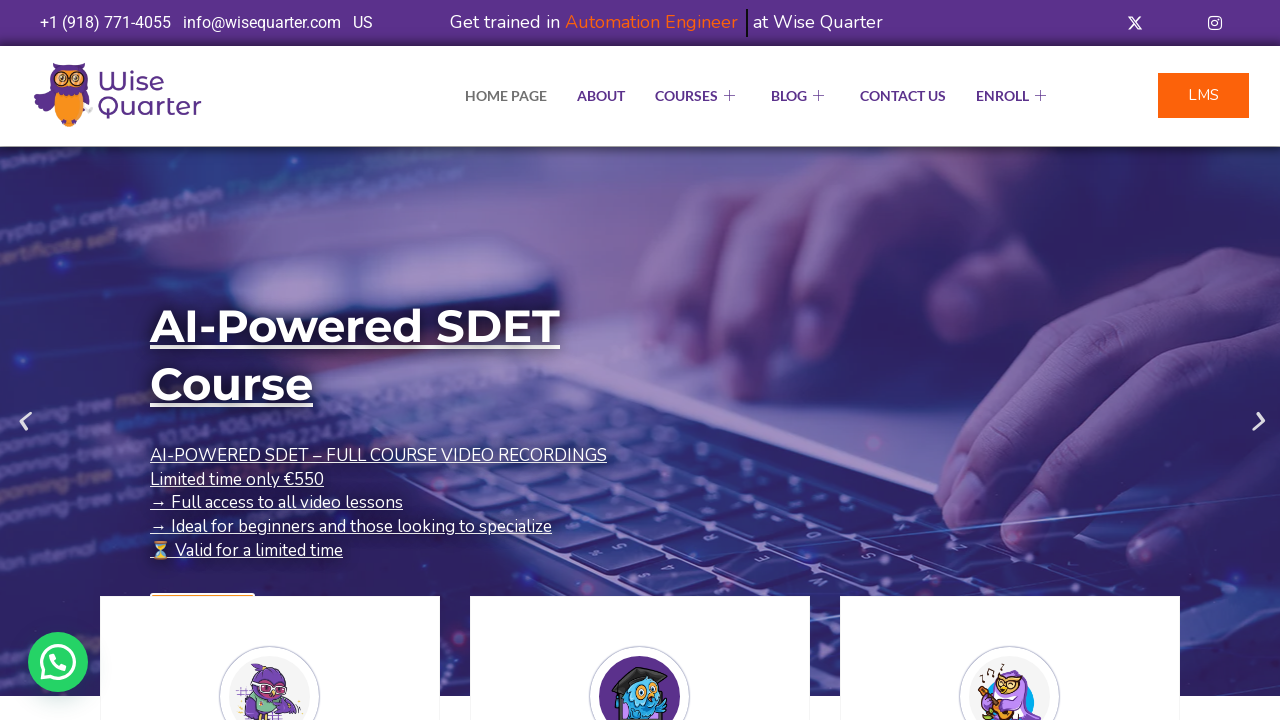